Tests clicking a button that ignores DOM click events and requires physical click

Starting URL: http://uitestingplayground.com/click

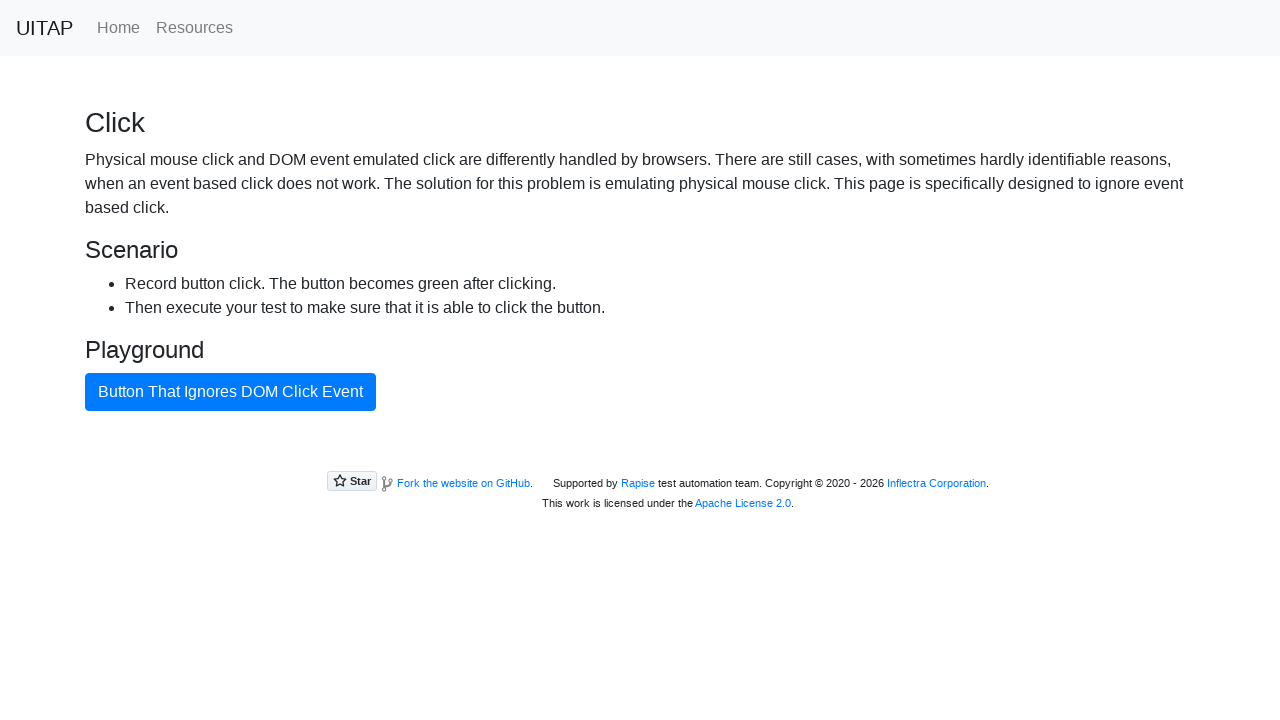

Navigated to click testing playground
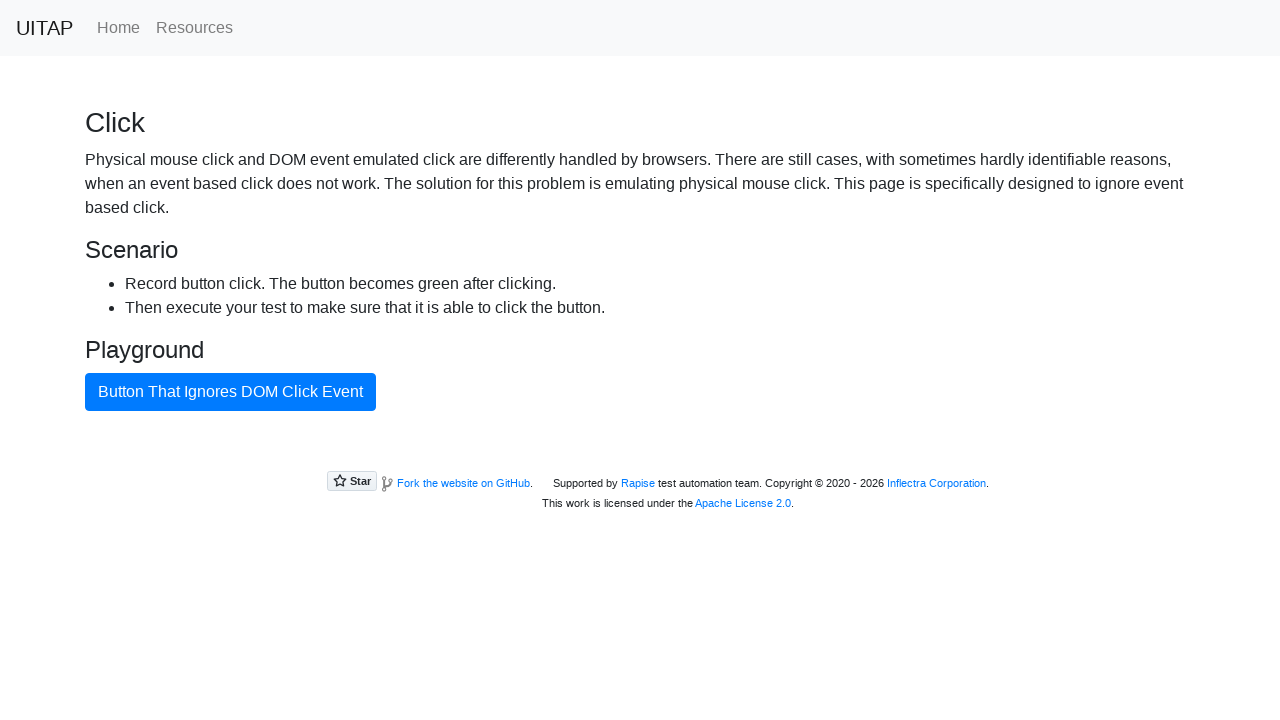

Located button that ignores DOM click events
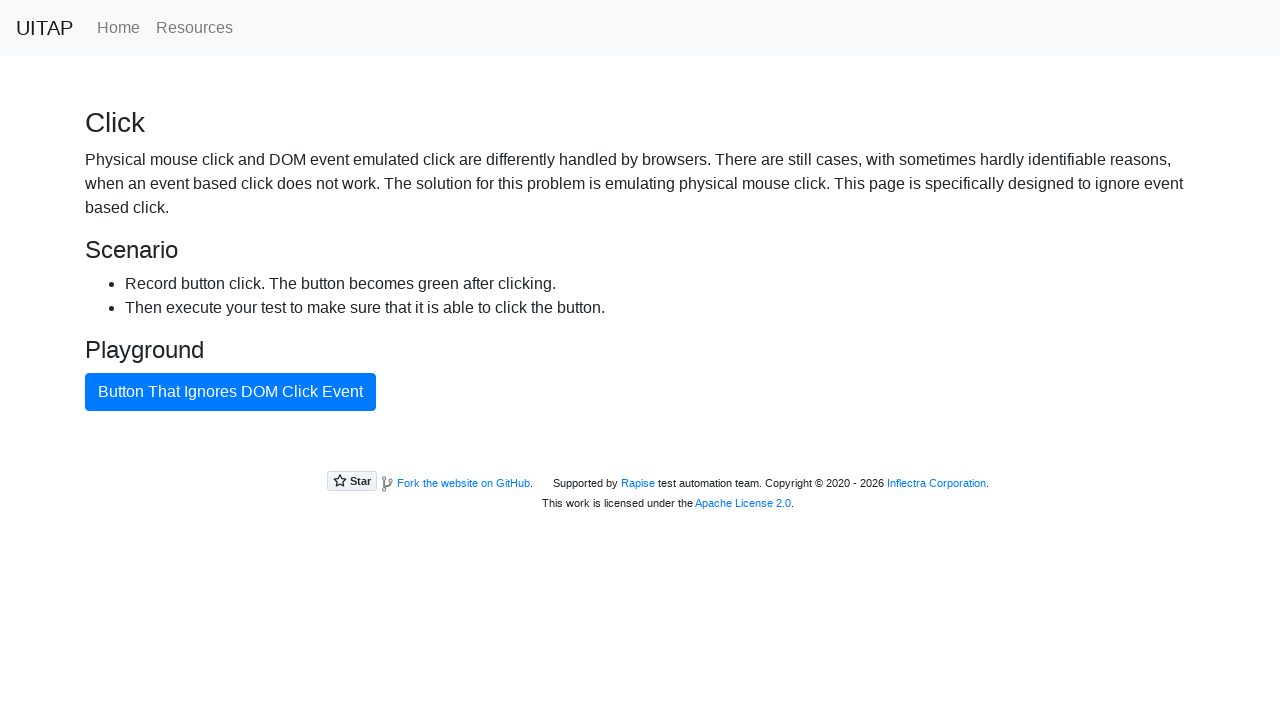

Clicked button that requires physical click interaction at (230, 392) on internal:role=button[name="Button That Ignores DOM Click Event"i]
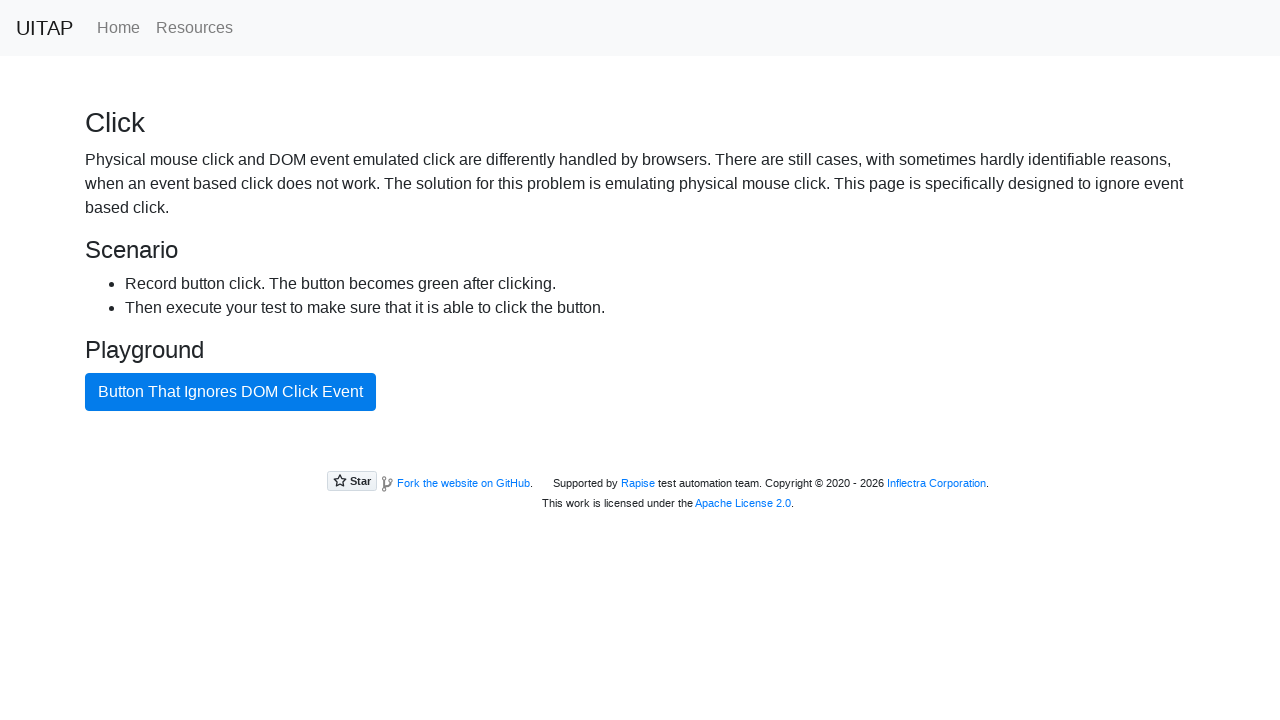

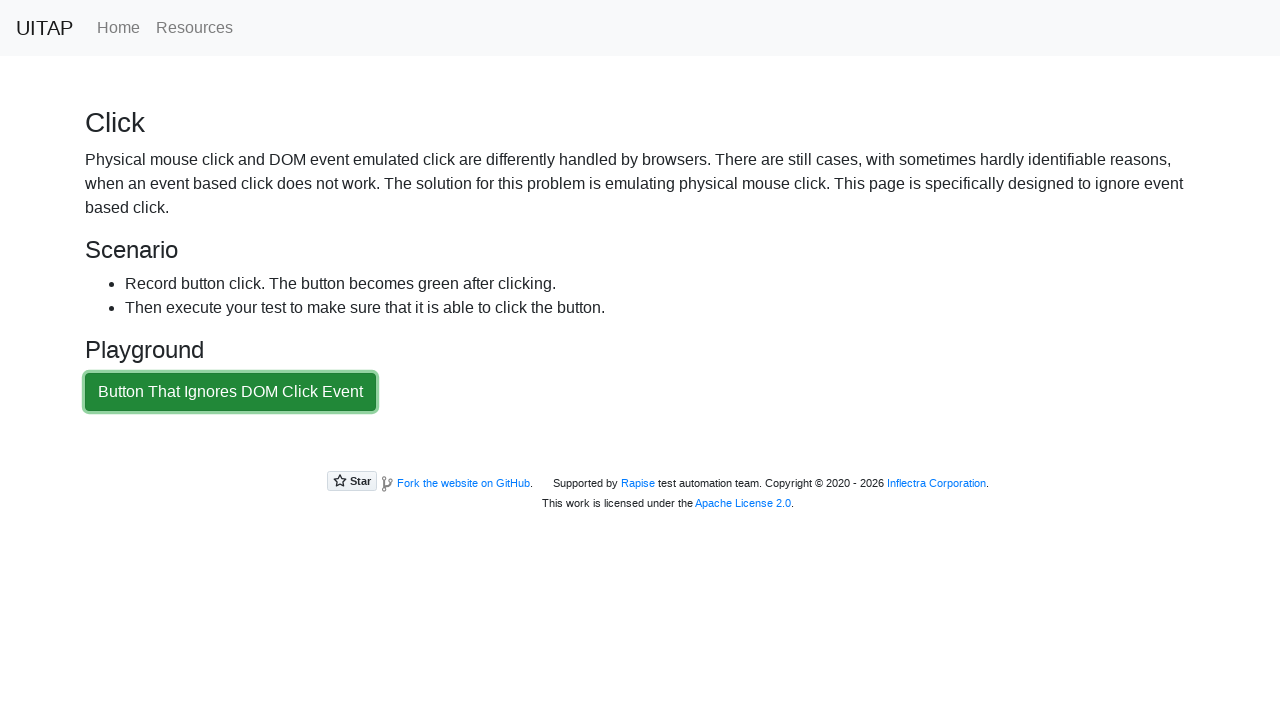